Tests element interaction on Bootswatch default theme page by scrolling to elements with specific title attributes and highlighting them to verify they are visible and accessible.

Starting URL: https://bootswatch.com/default/

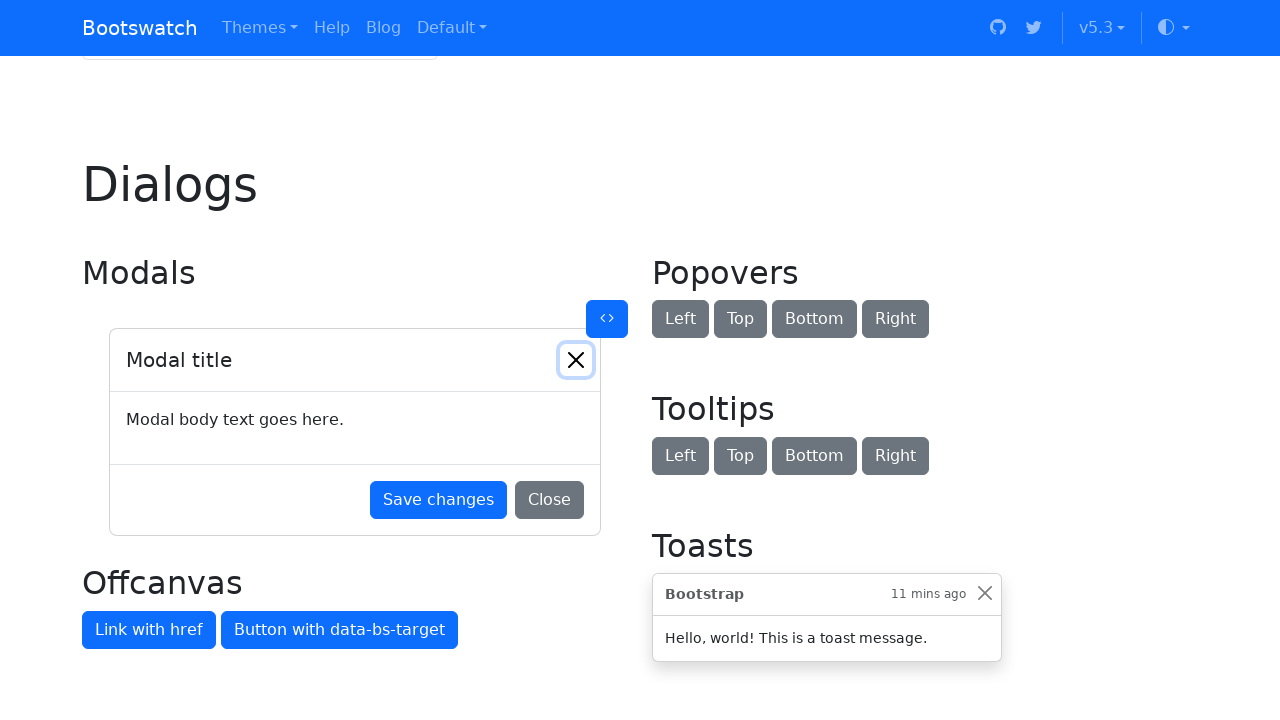

Scrolled to element with title 'attribute'
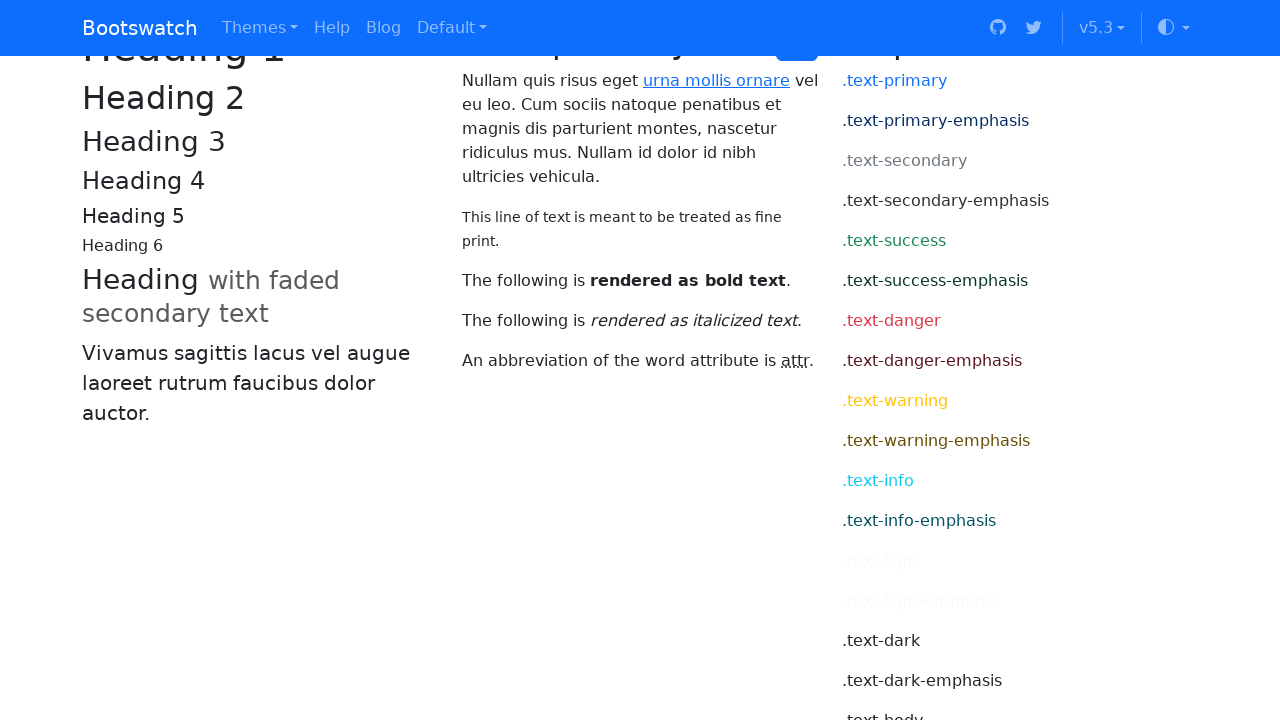

Highlighted element with title 'attribute'
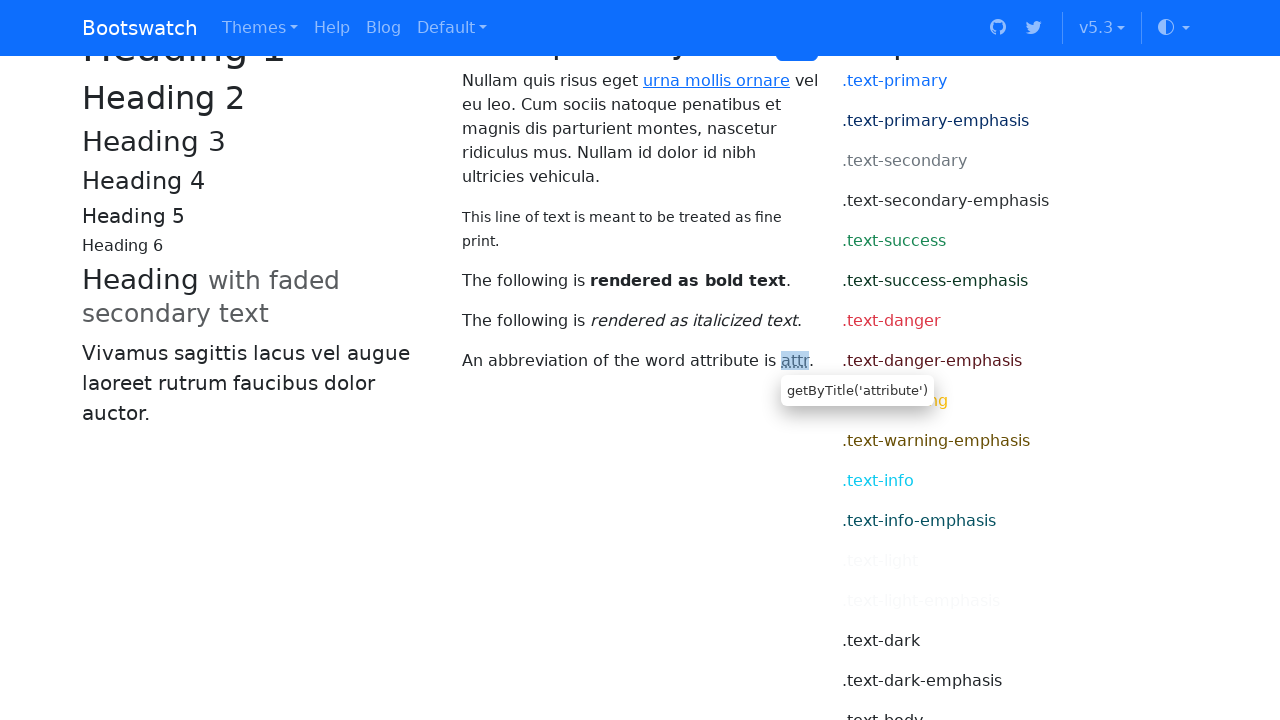

Scrolled to first element with title 'Source Title'
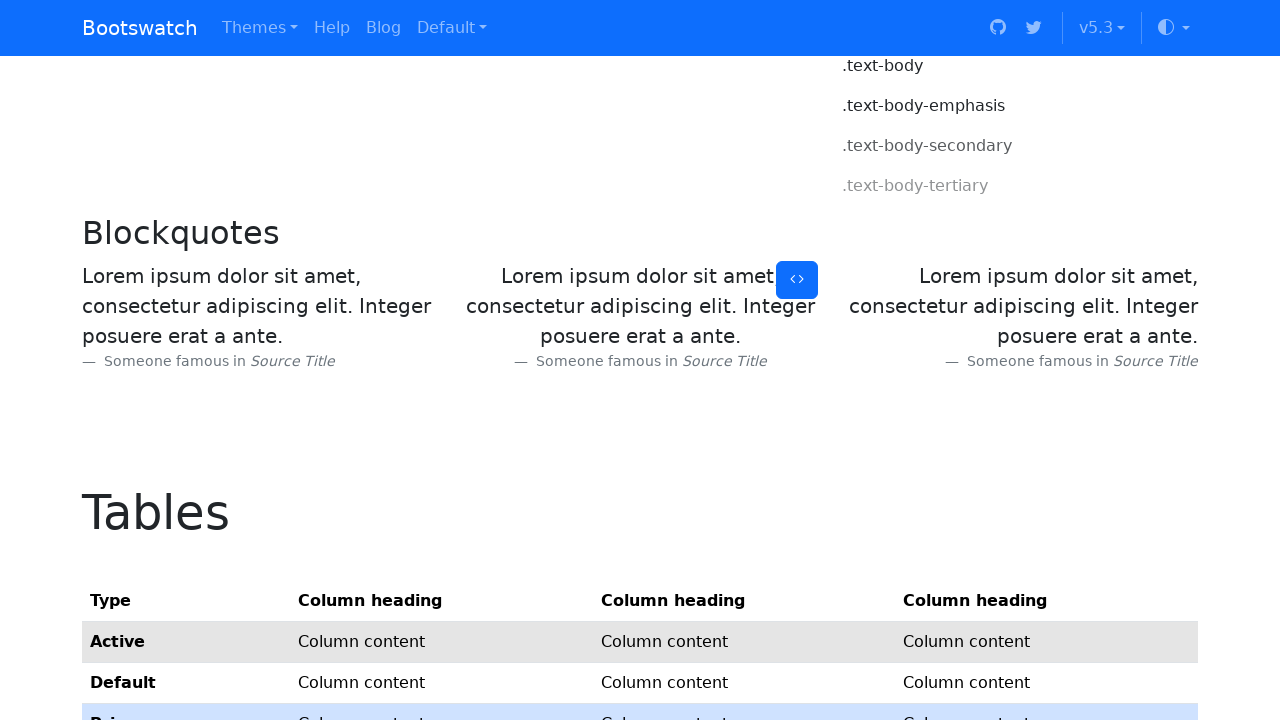

Highlighted first element with title 'Source Title'
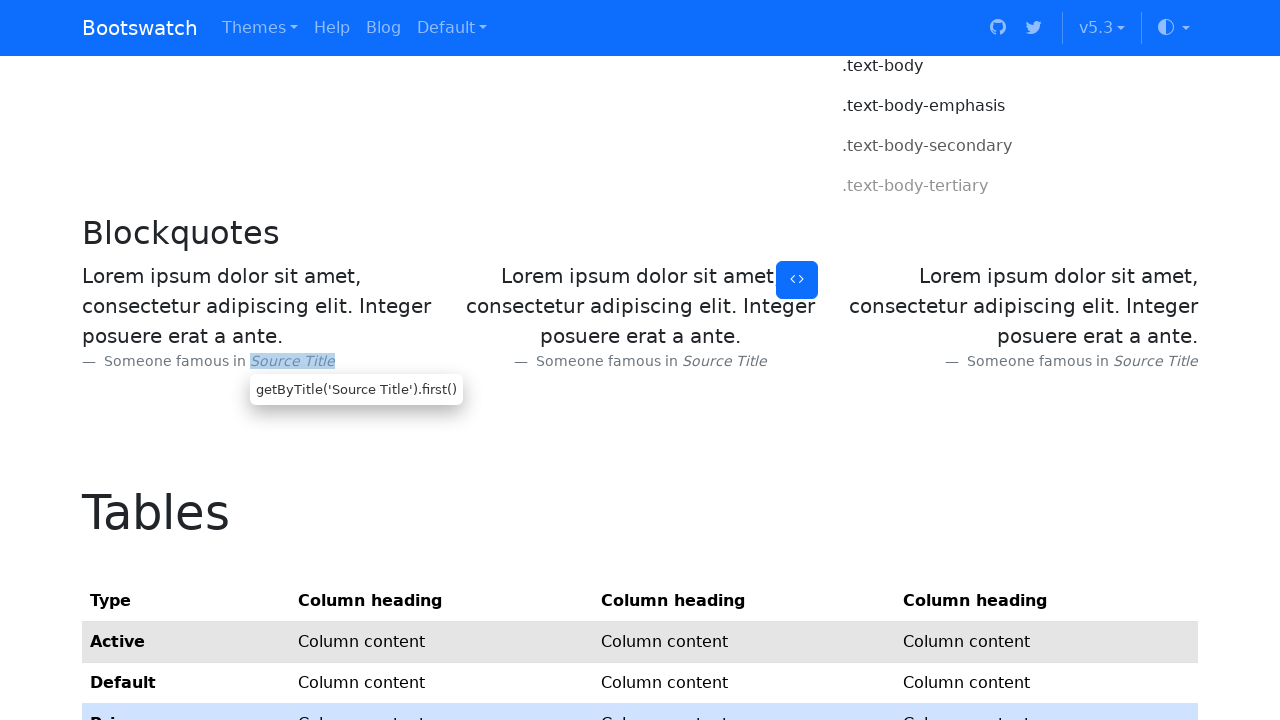

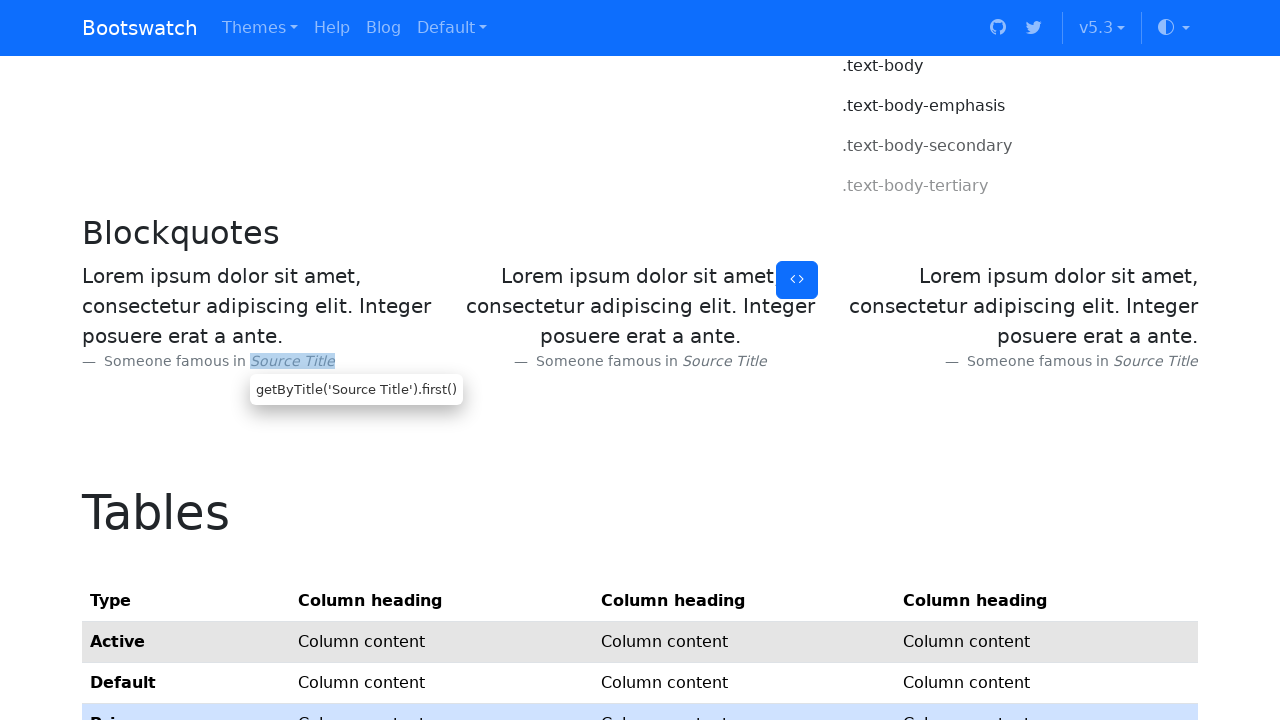